Solves a math captcha by extracting a value from an element attribute, calculating the result, and submitting the form with checkbox and radio button selections

Starting URL: http://suninjuly.github.io/get_attribute.html

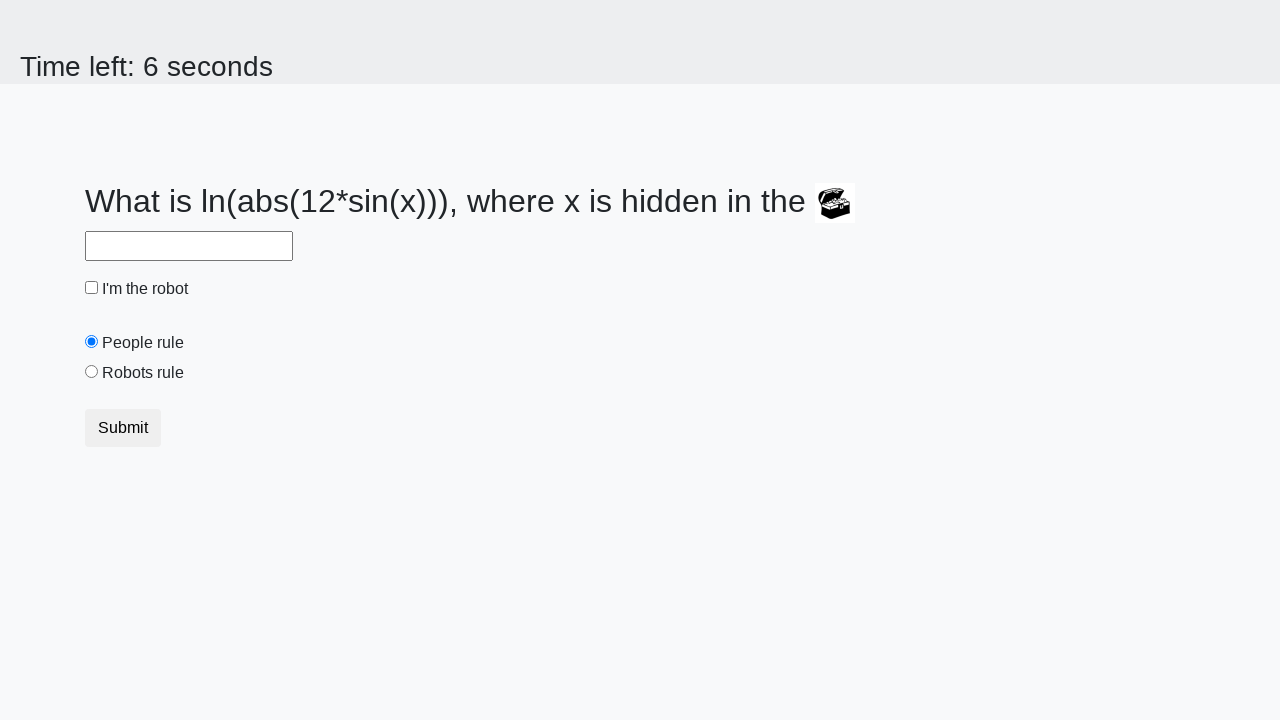

Located treasure element with ID 'treasure'
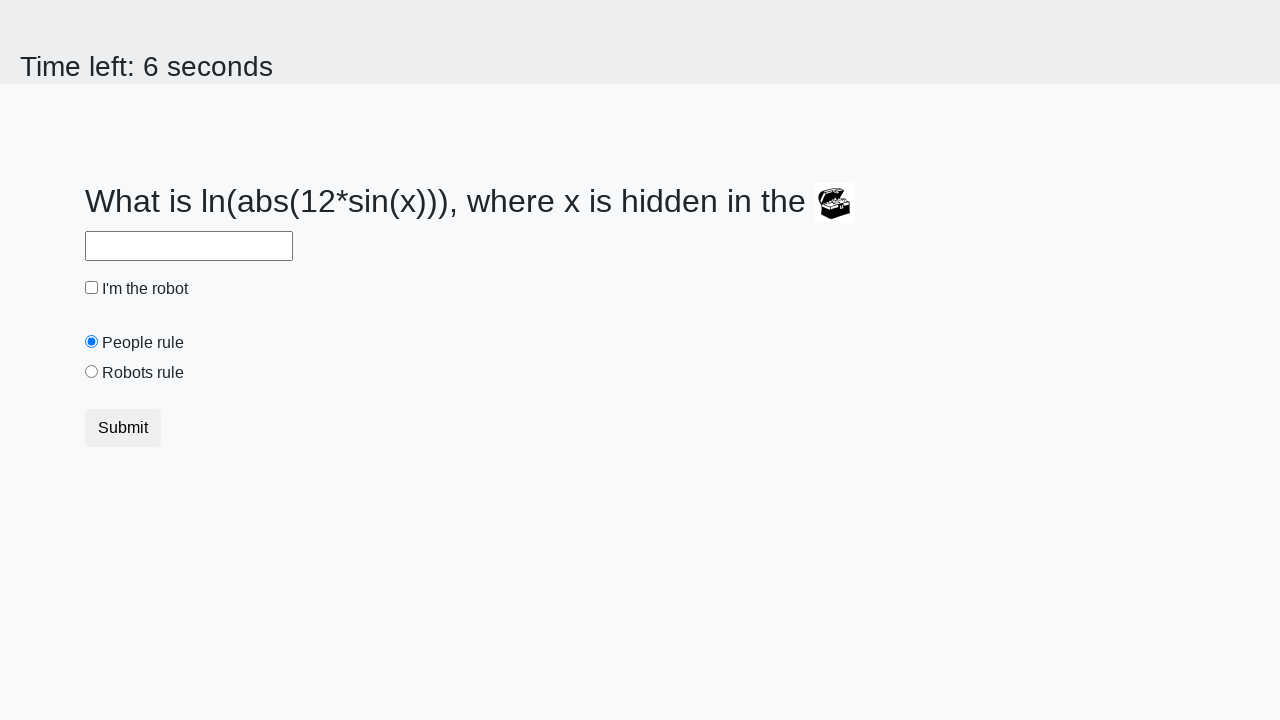

Extracted 'valuex' attribute from treasure element
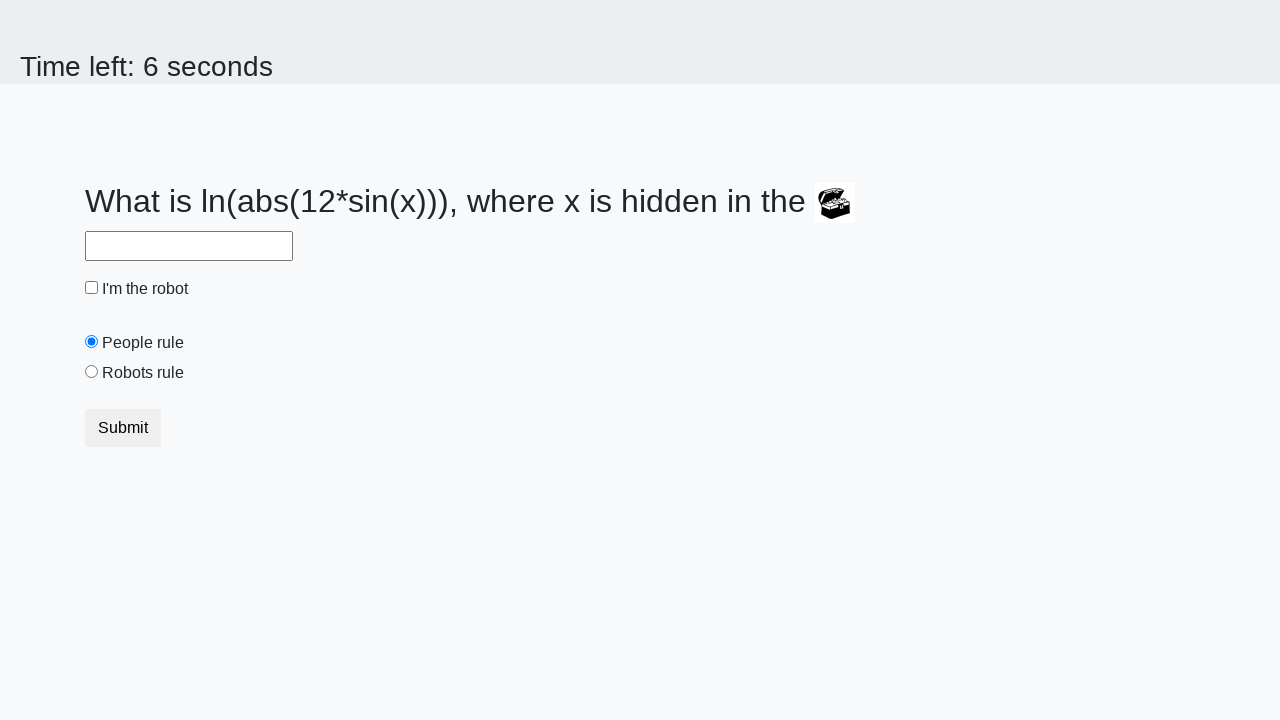

Calculated math captcha result using formula: log(abs(12*sin(107)))
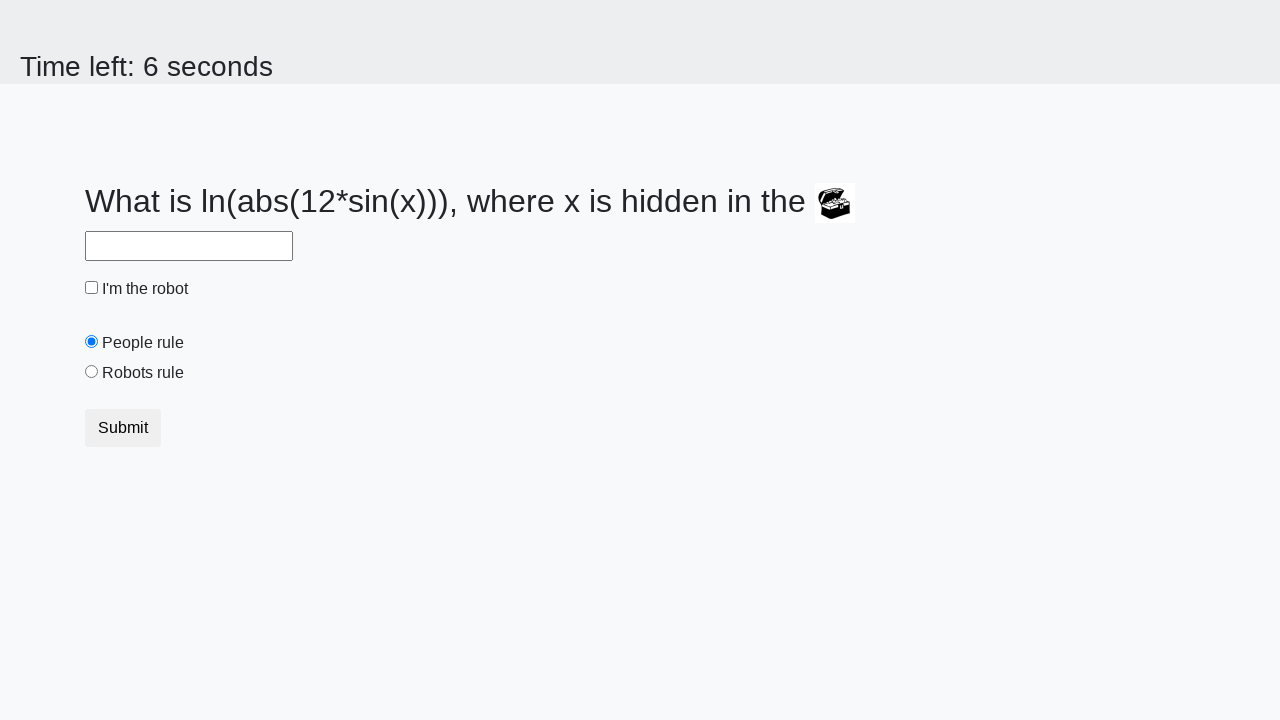

Filled answer field with calculated value: 0.7963267402890298 on #answer
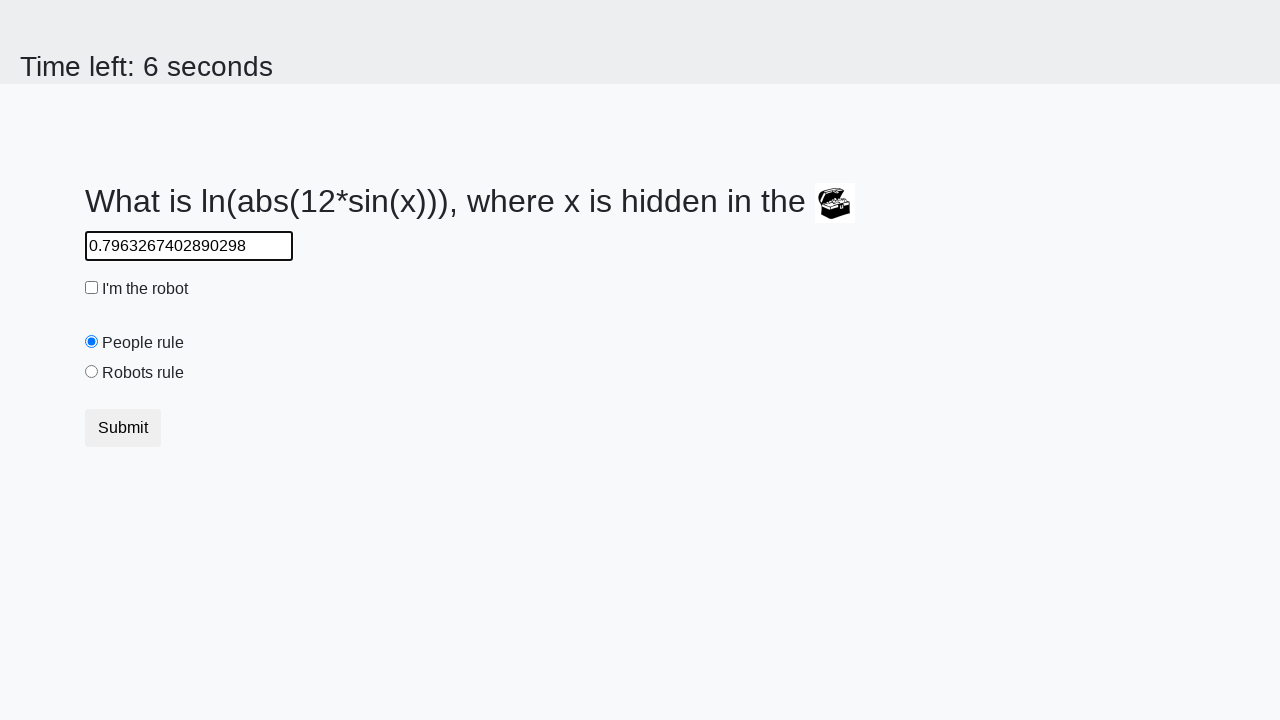

Clicked robot checkbox at (92, 288) on #robotCheckbox
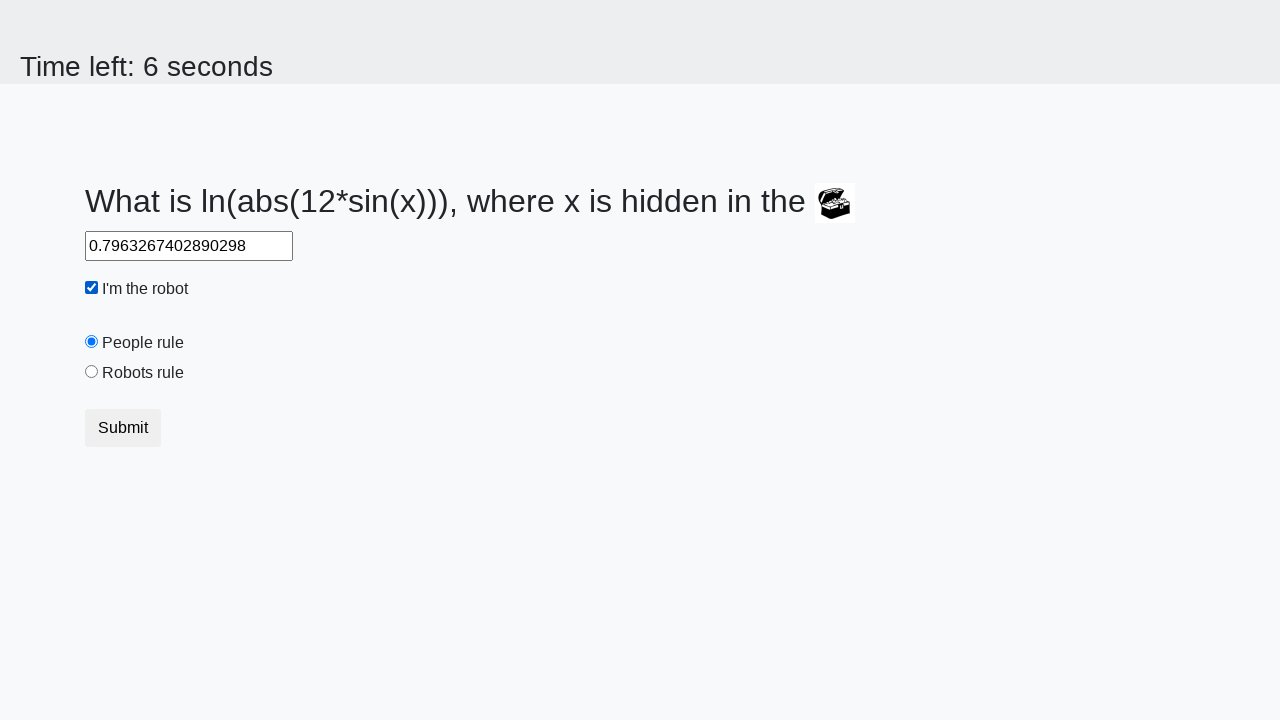

Clicked 'robots rule' radio button at (92, 372) on #robotsRule
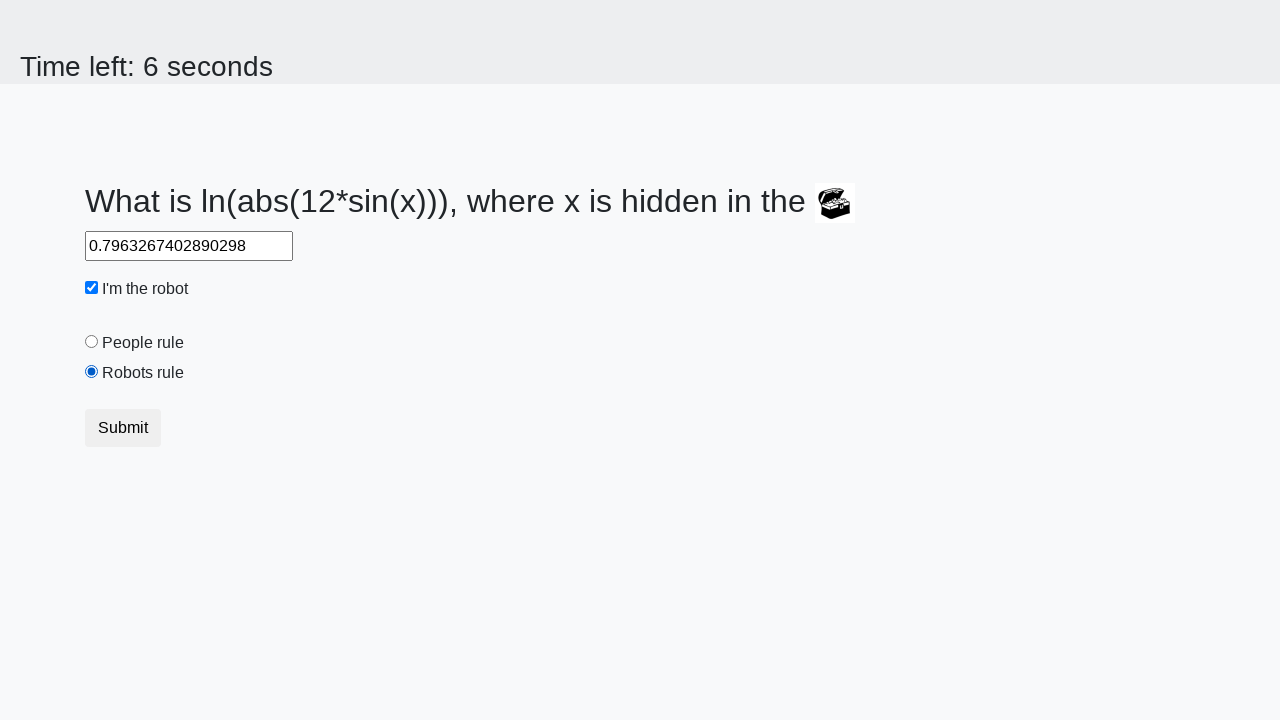

Clicked submit button to submit form at (123, 428) on button.btn
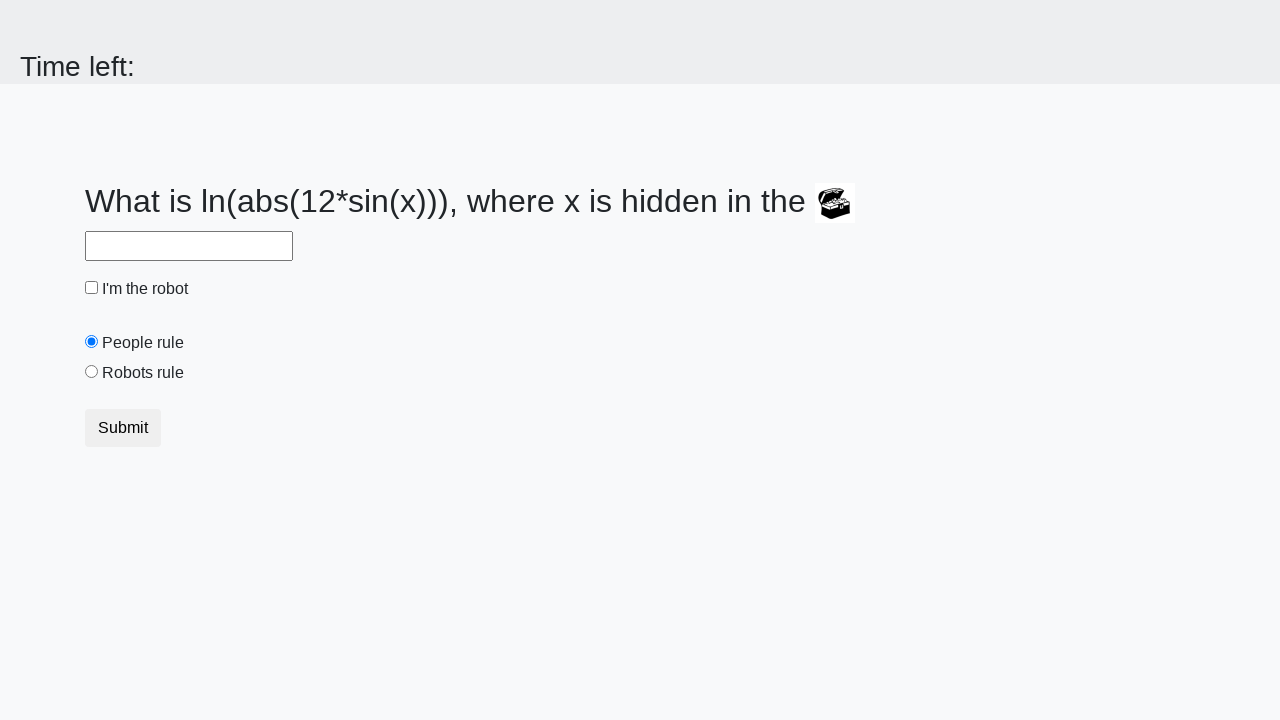

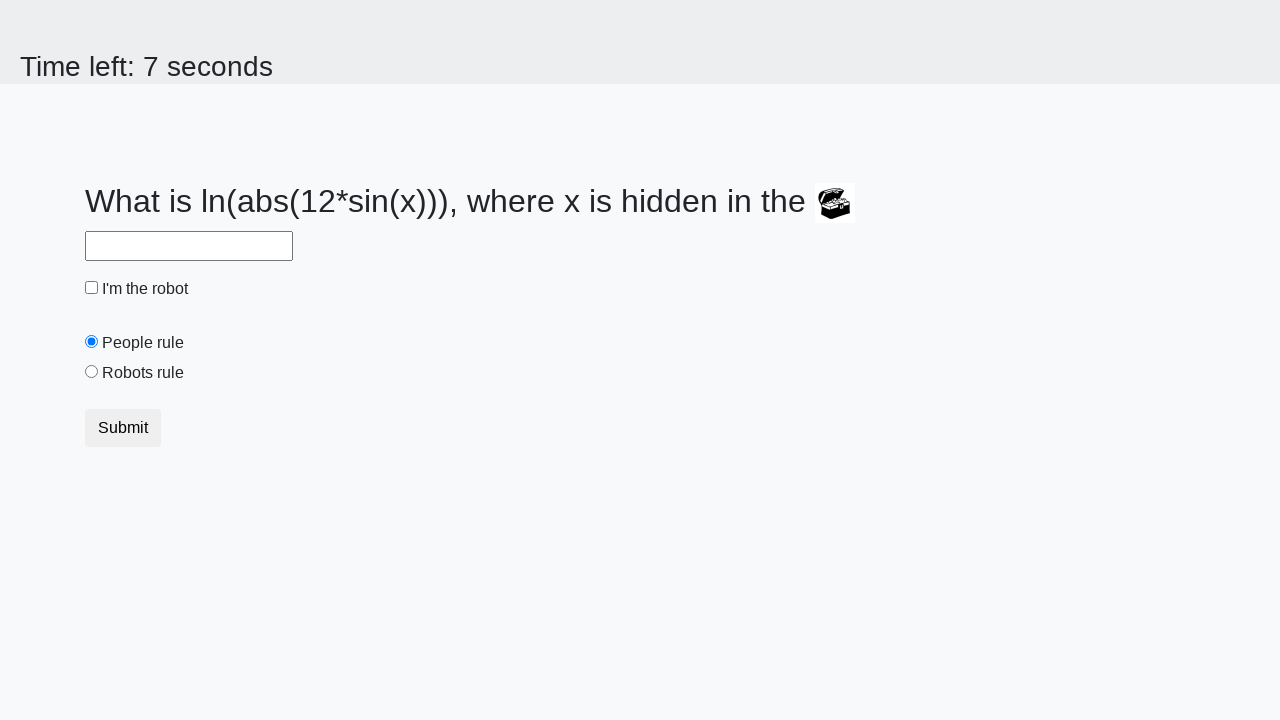